Tests radio button functionality by selecting the first radio button option on the automation practice page

Starting URL: https://rahulshettyacademy.com/AutomationPractice/

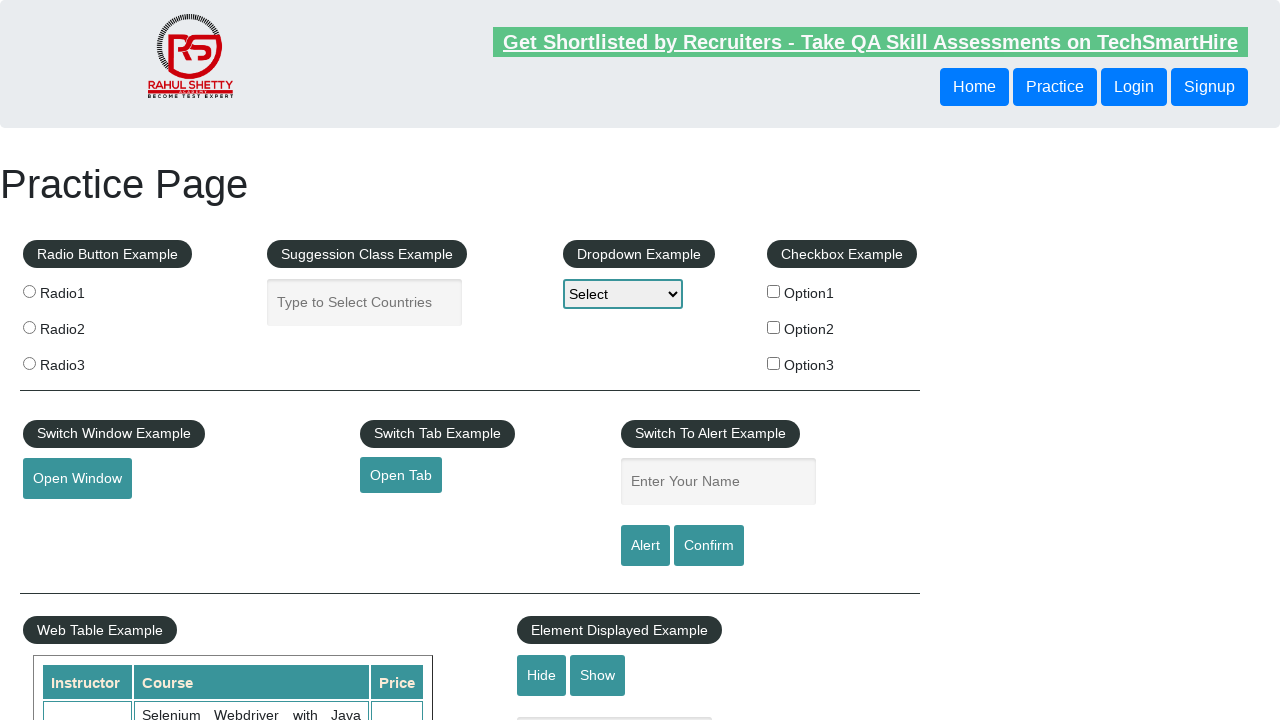

Navigated to automation practice page
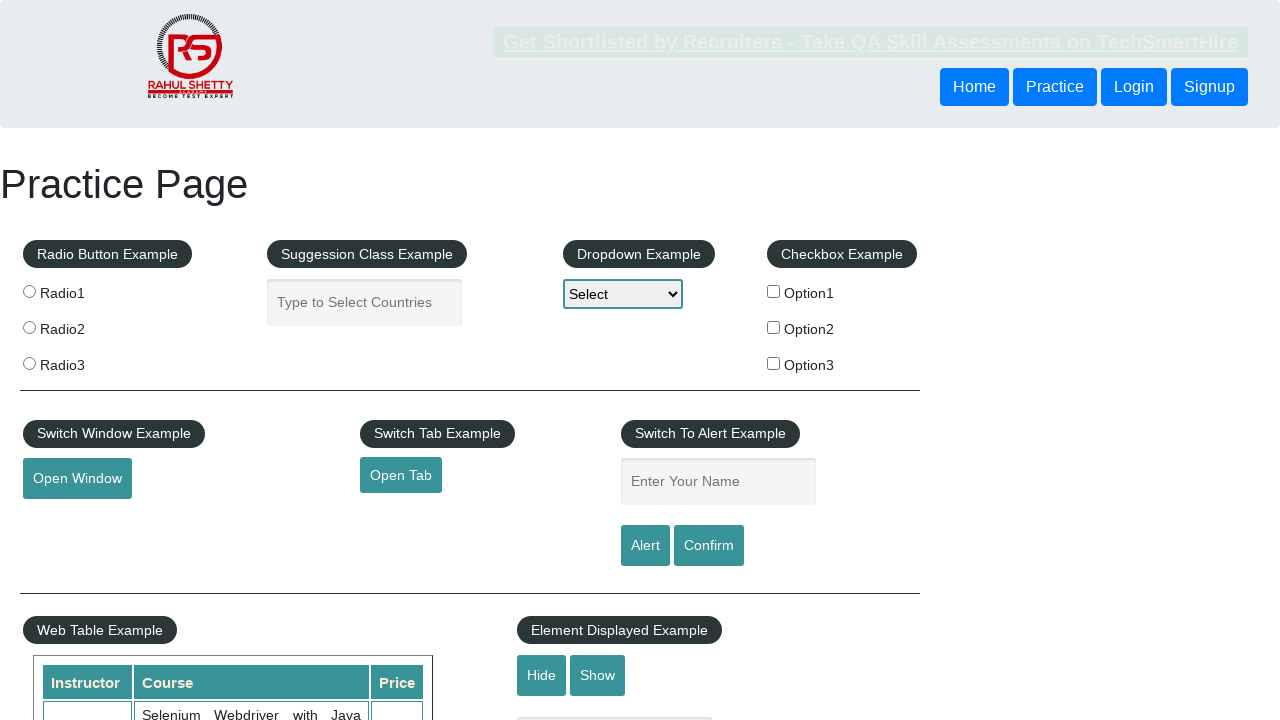

Clicked the first radio button option at (29, 291) on input[value='radio1']
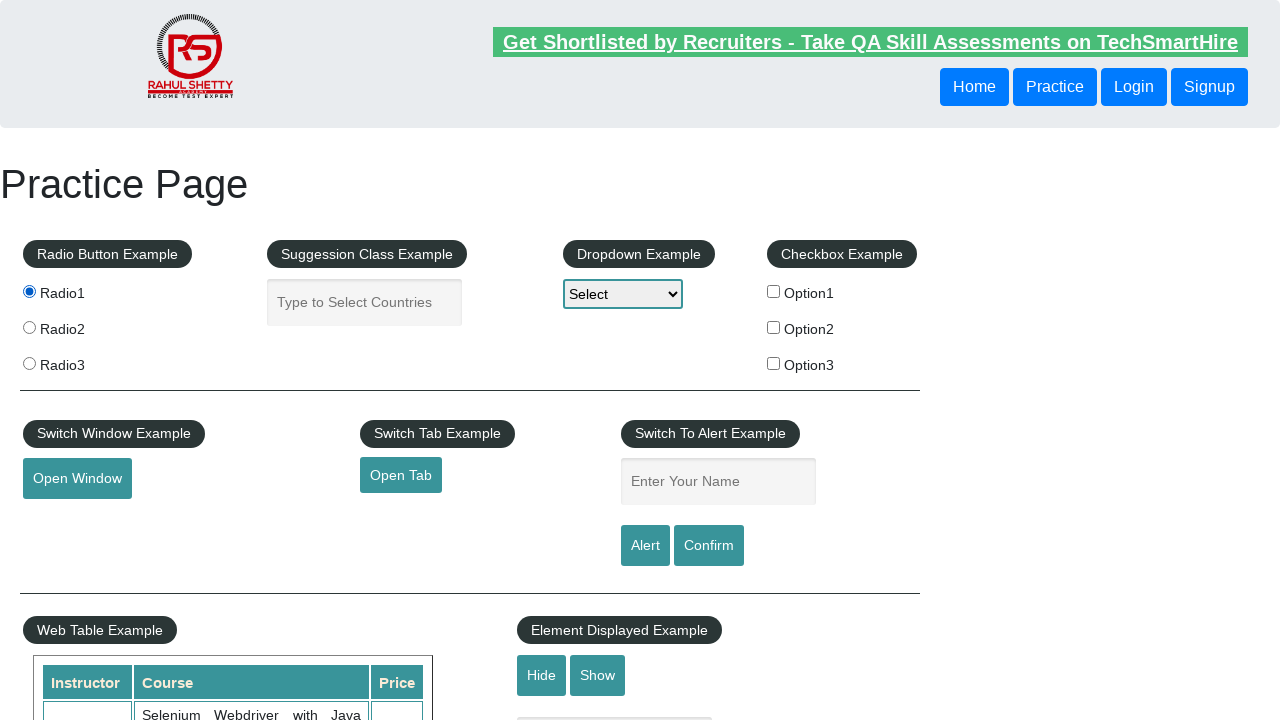

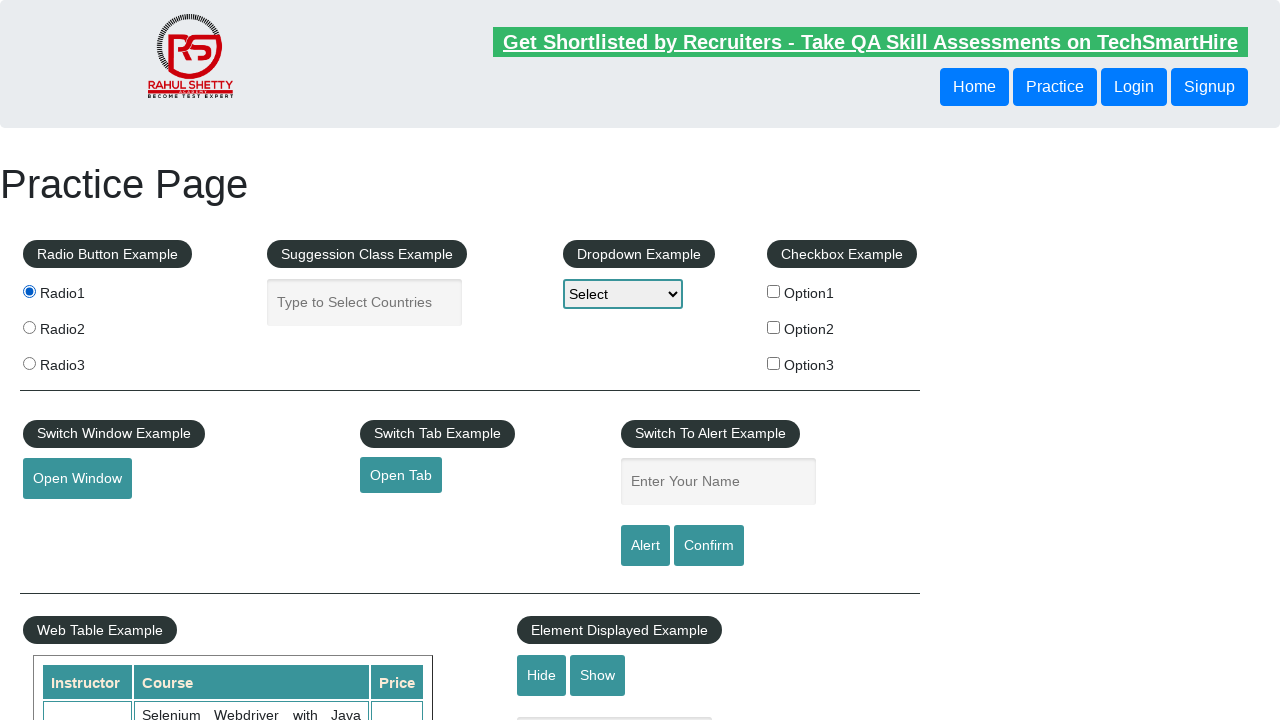